Tests page refresh using keyboard F5 key press via Actions class equivalent

Starting URL: https://demoqa.com/automation-practice-form

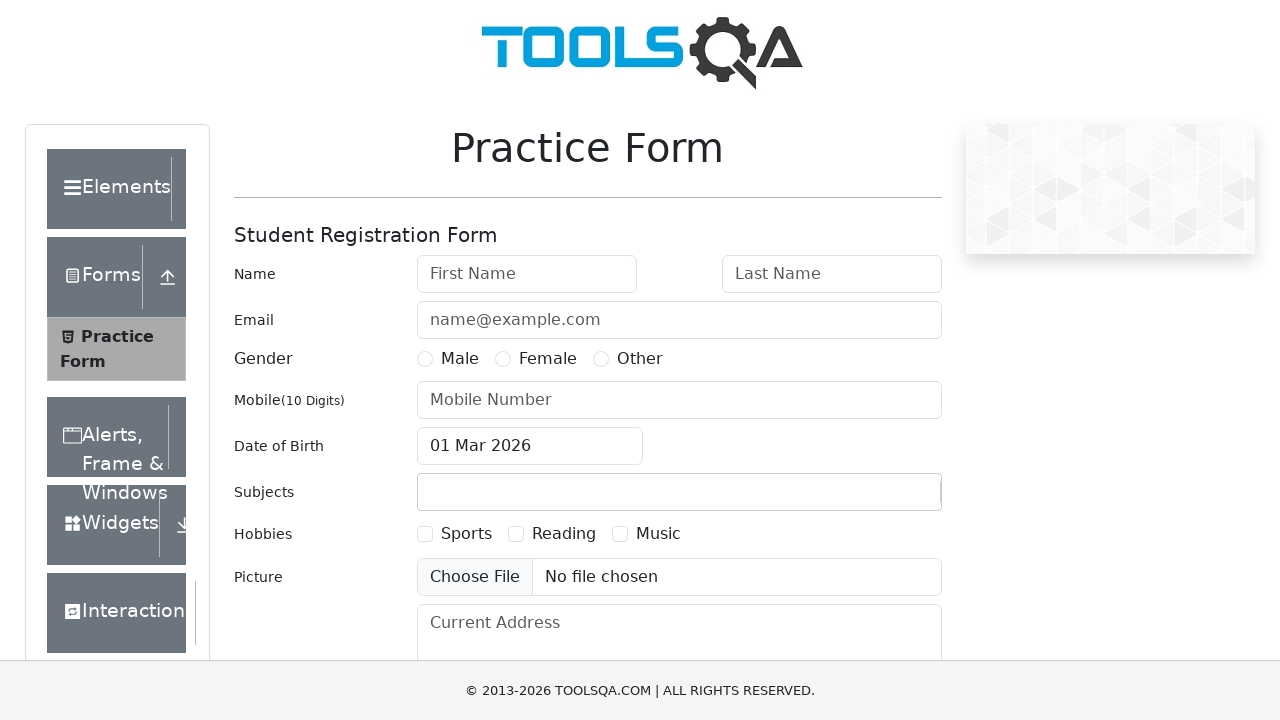

Navigated to automation practice form page
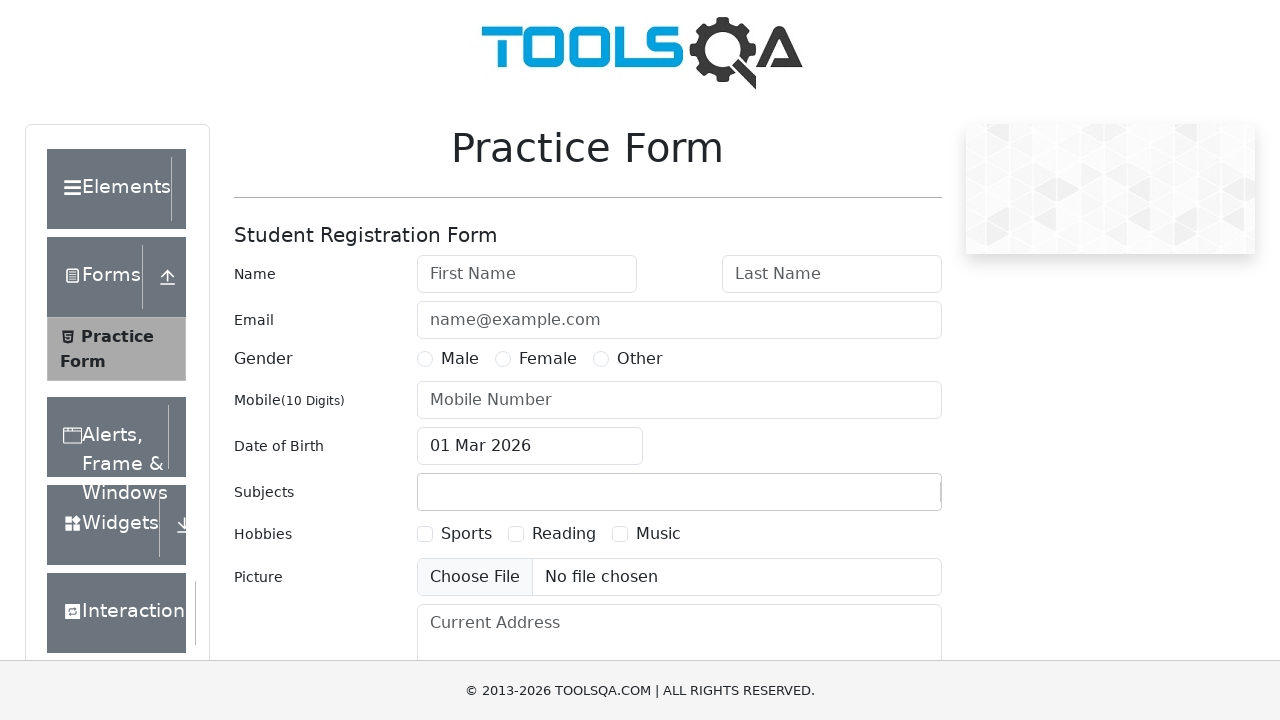

Refreshed page using F5 key press via Actions class equivalent
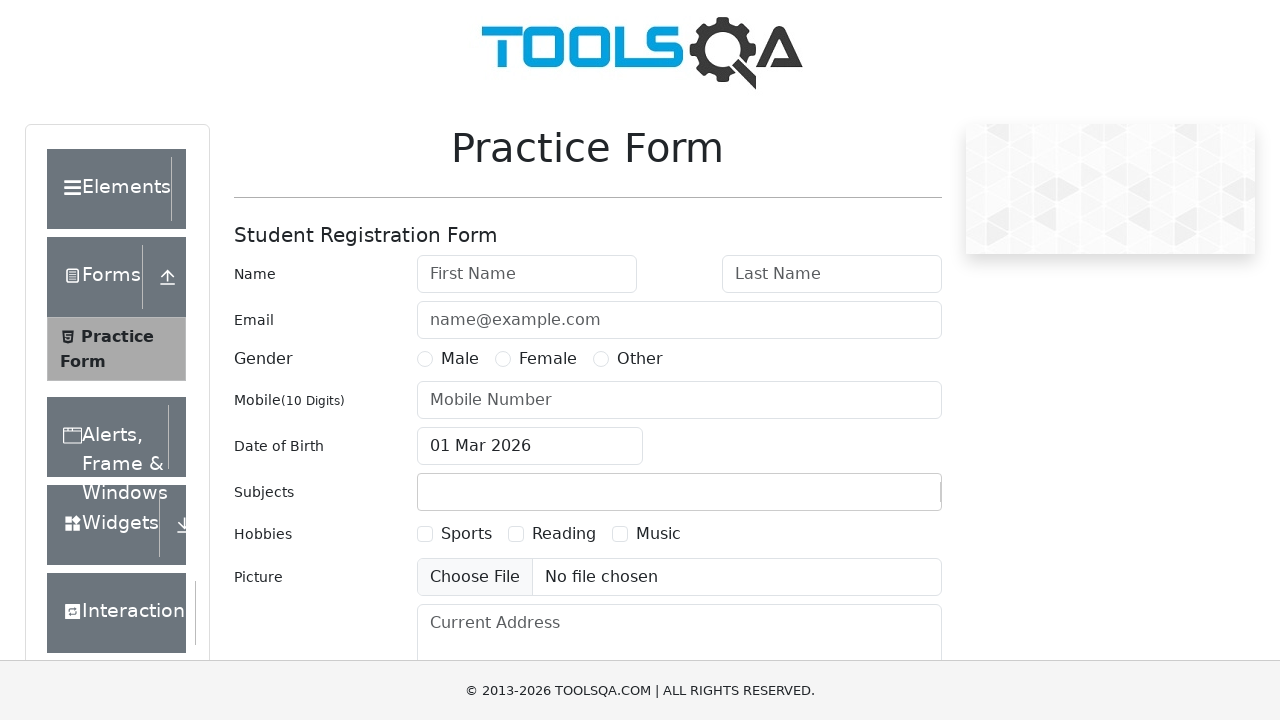

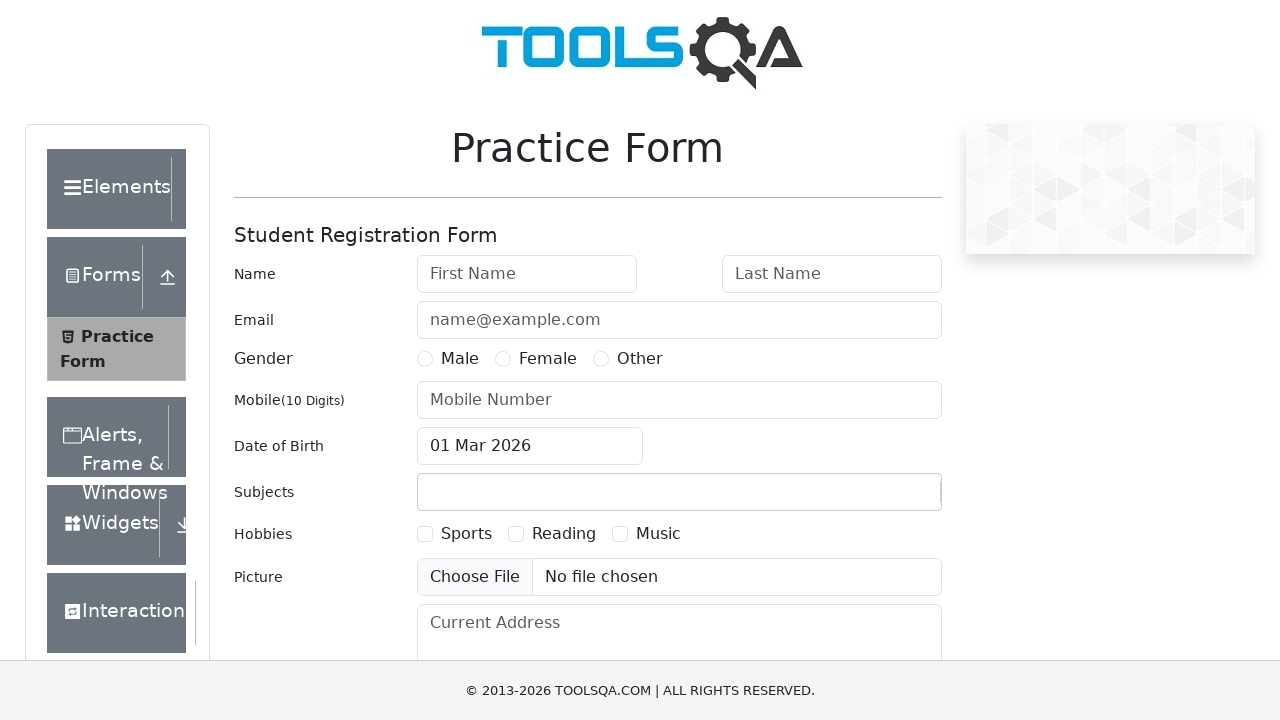